Tests submitting the text box form with empty fields to verify behavior when no data is entered

Starting URL: https://demoqa.com/text-box

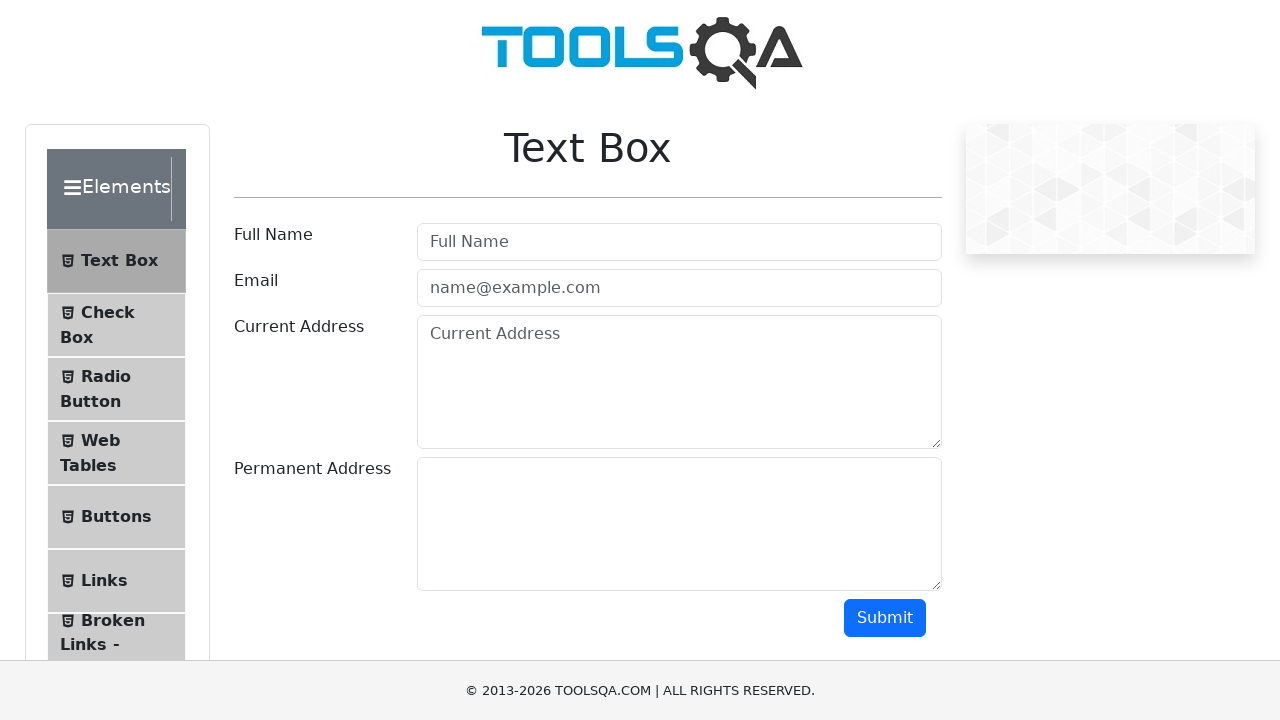

Navigated to text-box form page
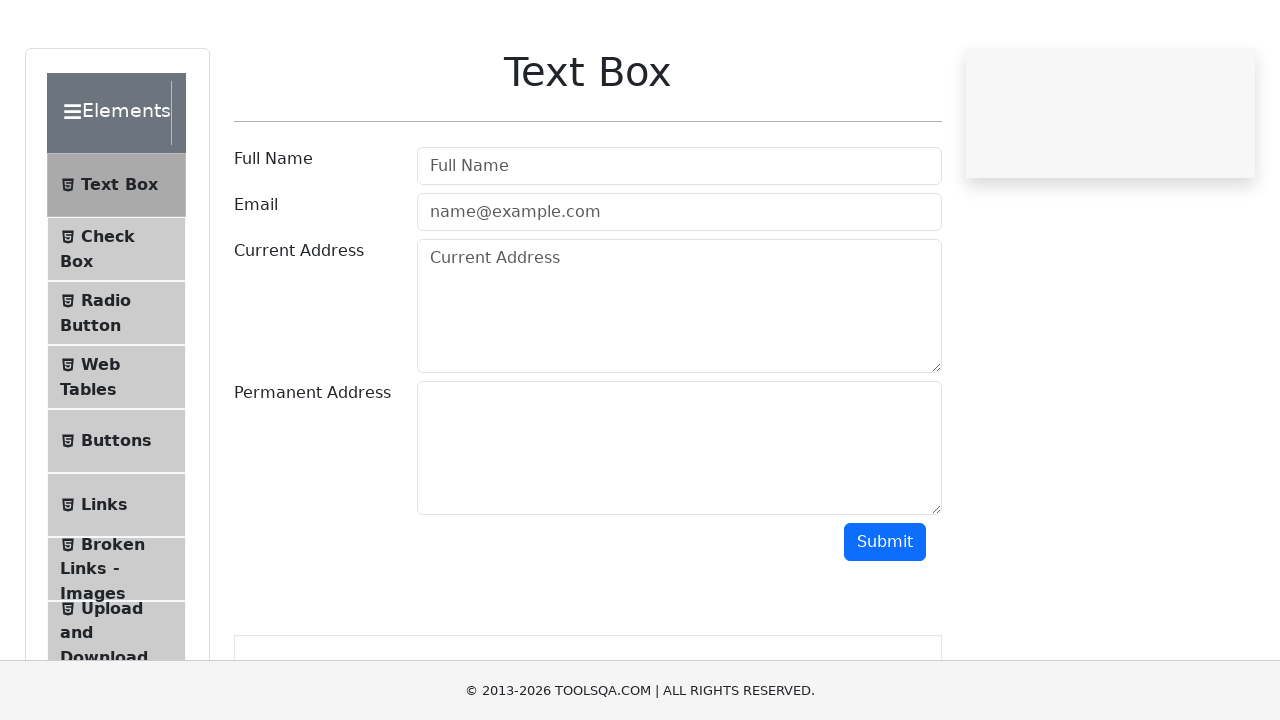

Clicked submit button without filling any fields at (885, 618) on internal:role=button[name="Submit"i]
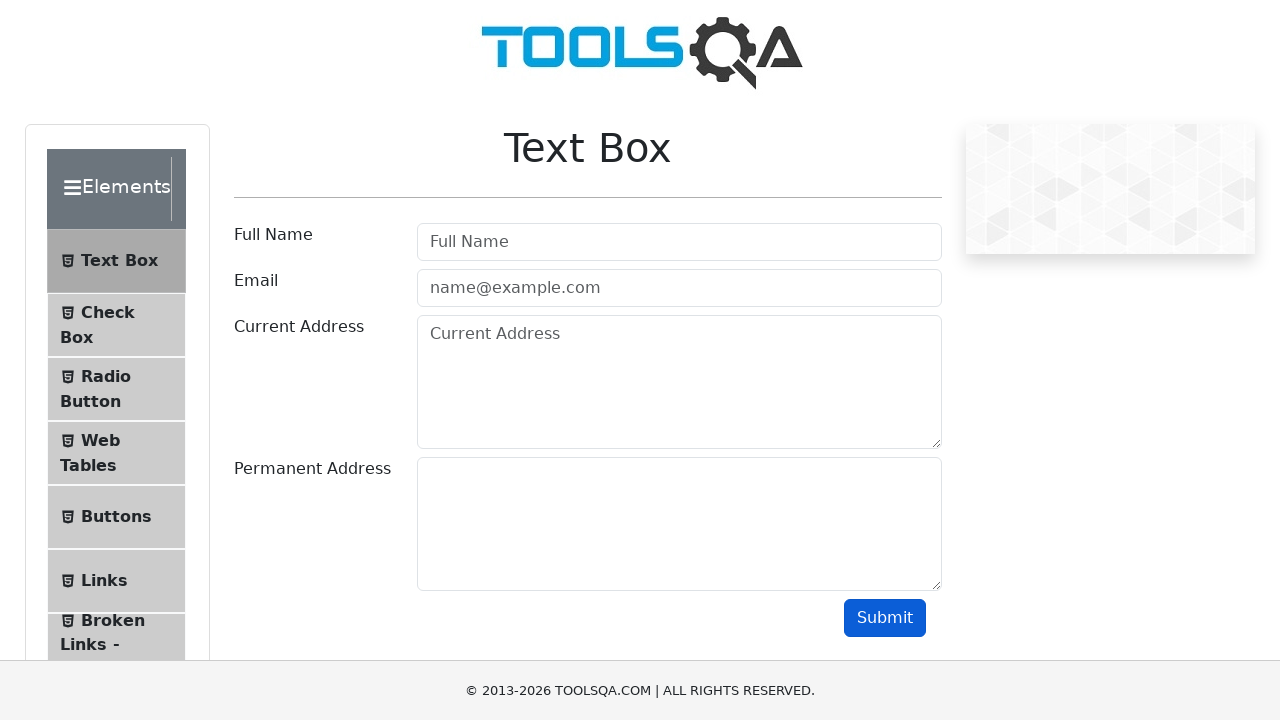

Waited 500ms for form response
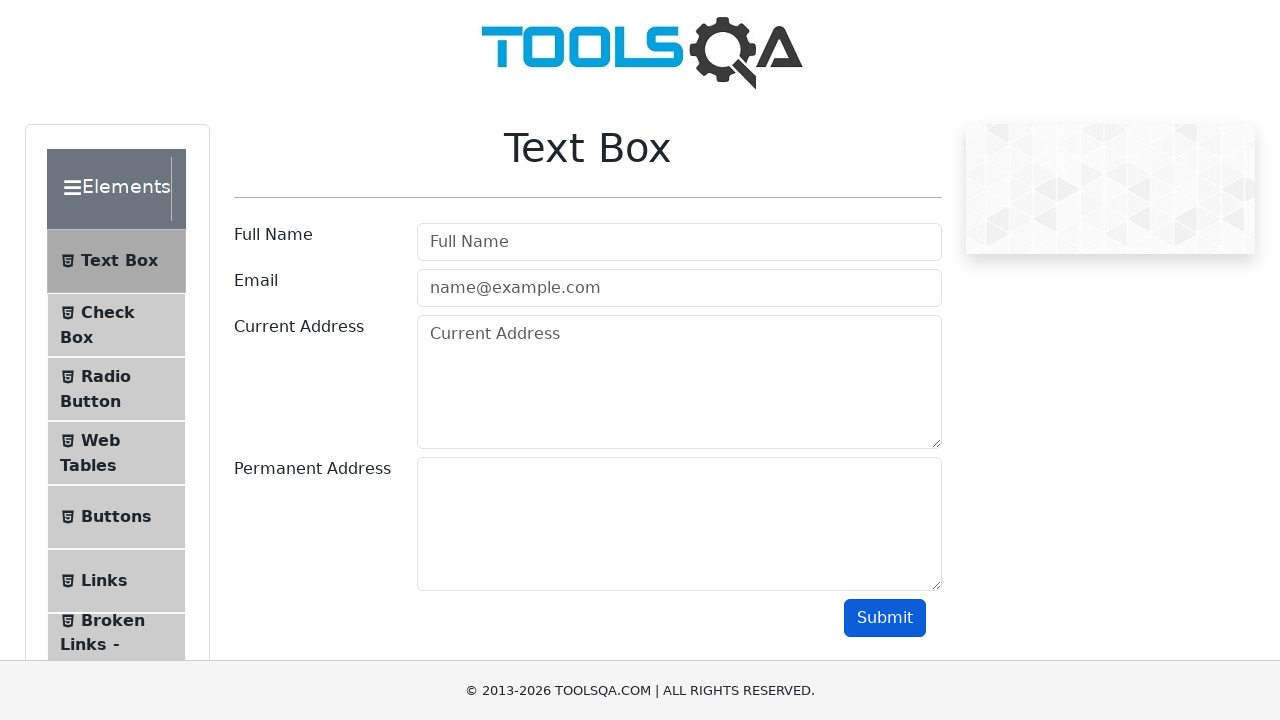

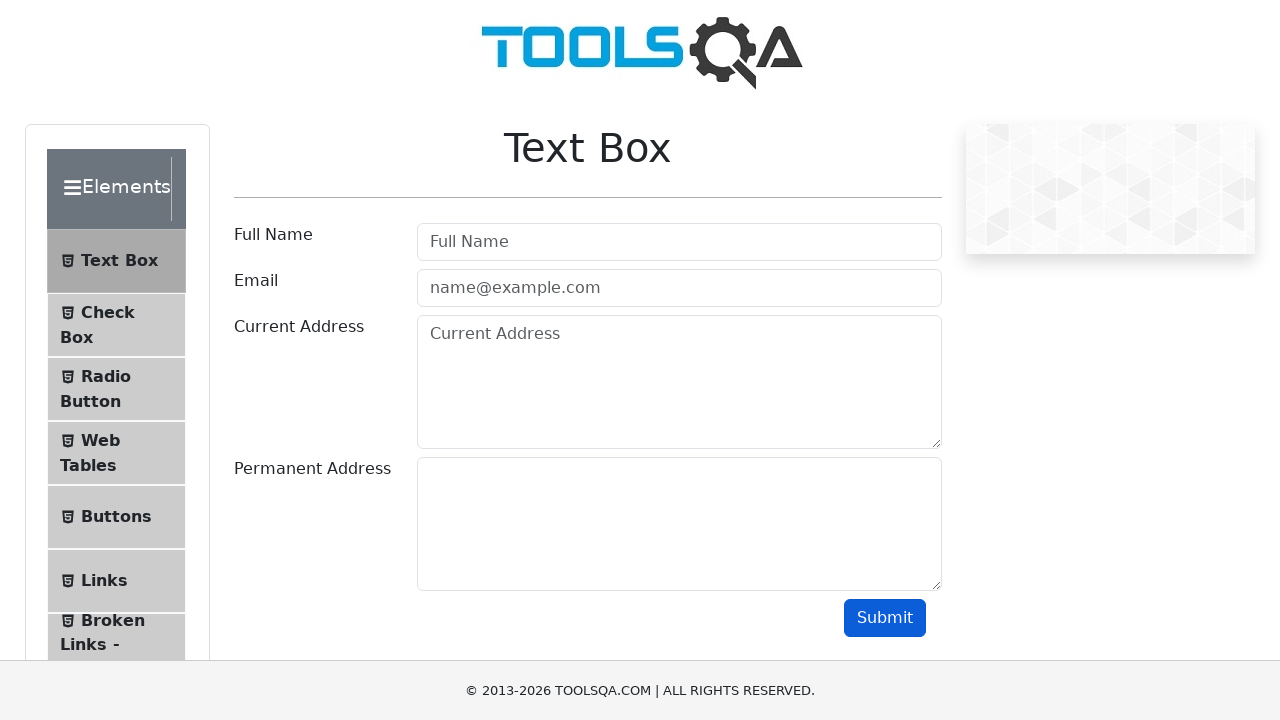